Tests page refresh functionality on YouTube homepage by maximizing the window and executing a JavaScript reload command

Starting URL: https://www.youtube.com/

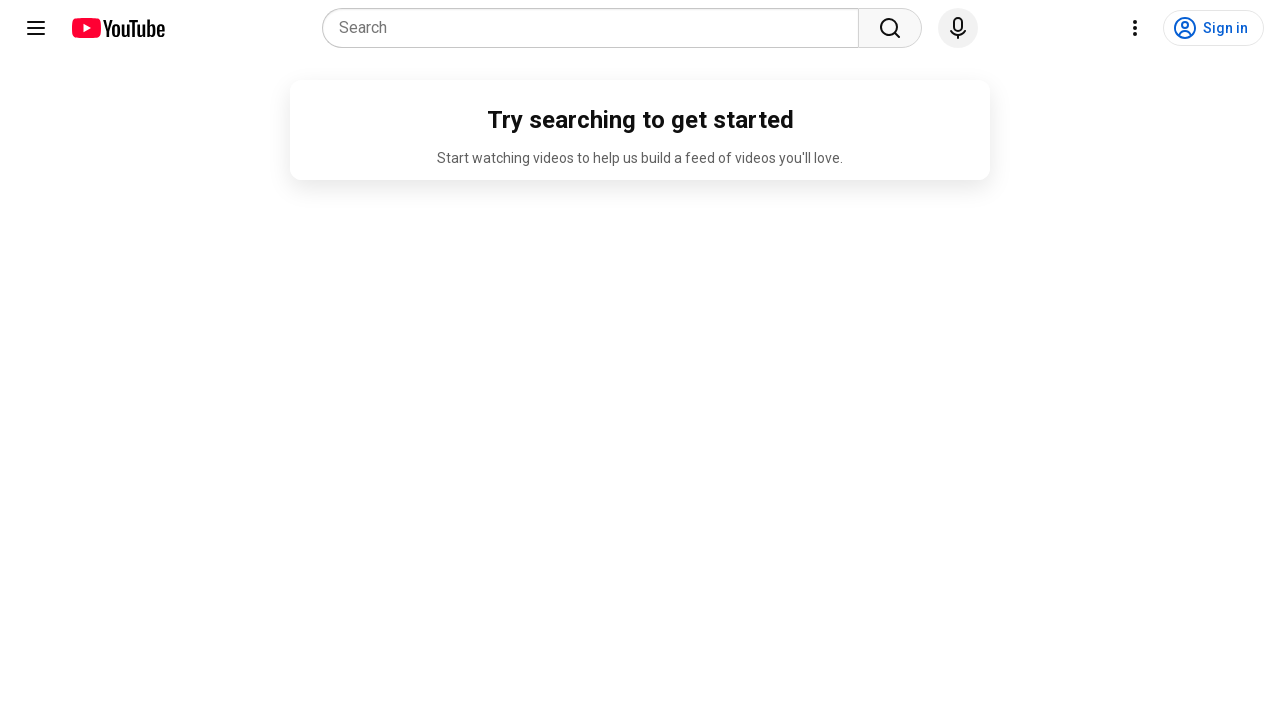

Maximized browser window to 1920x1080
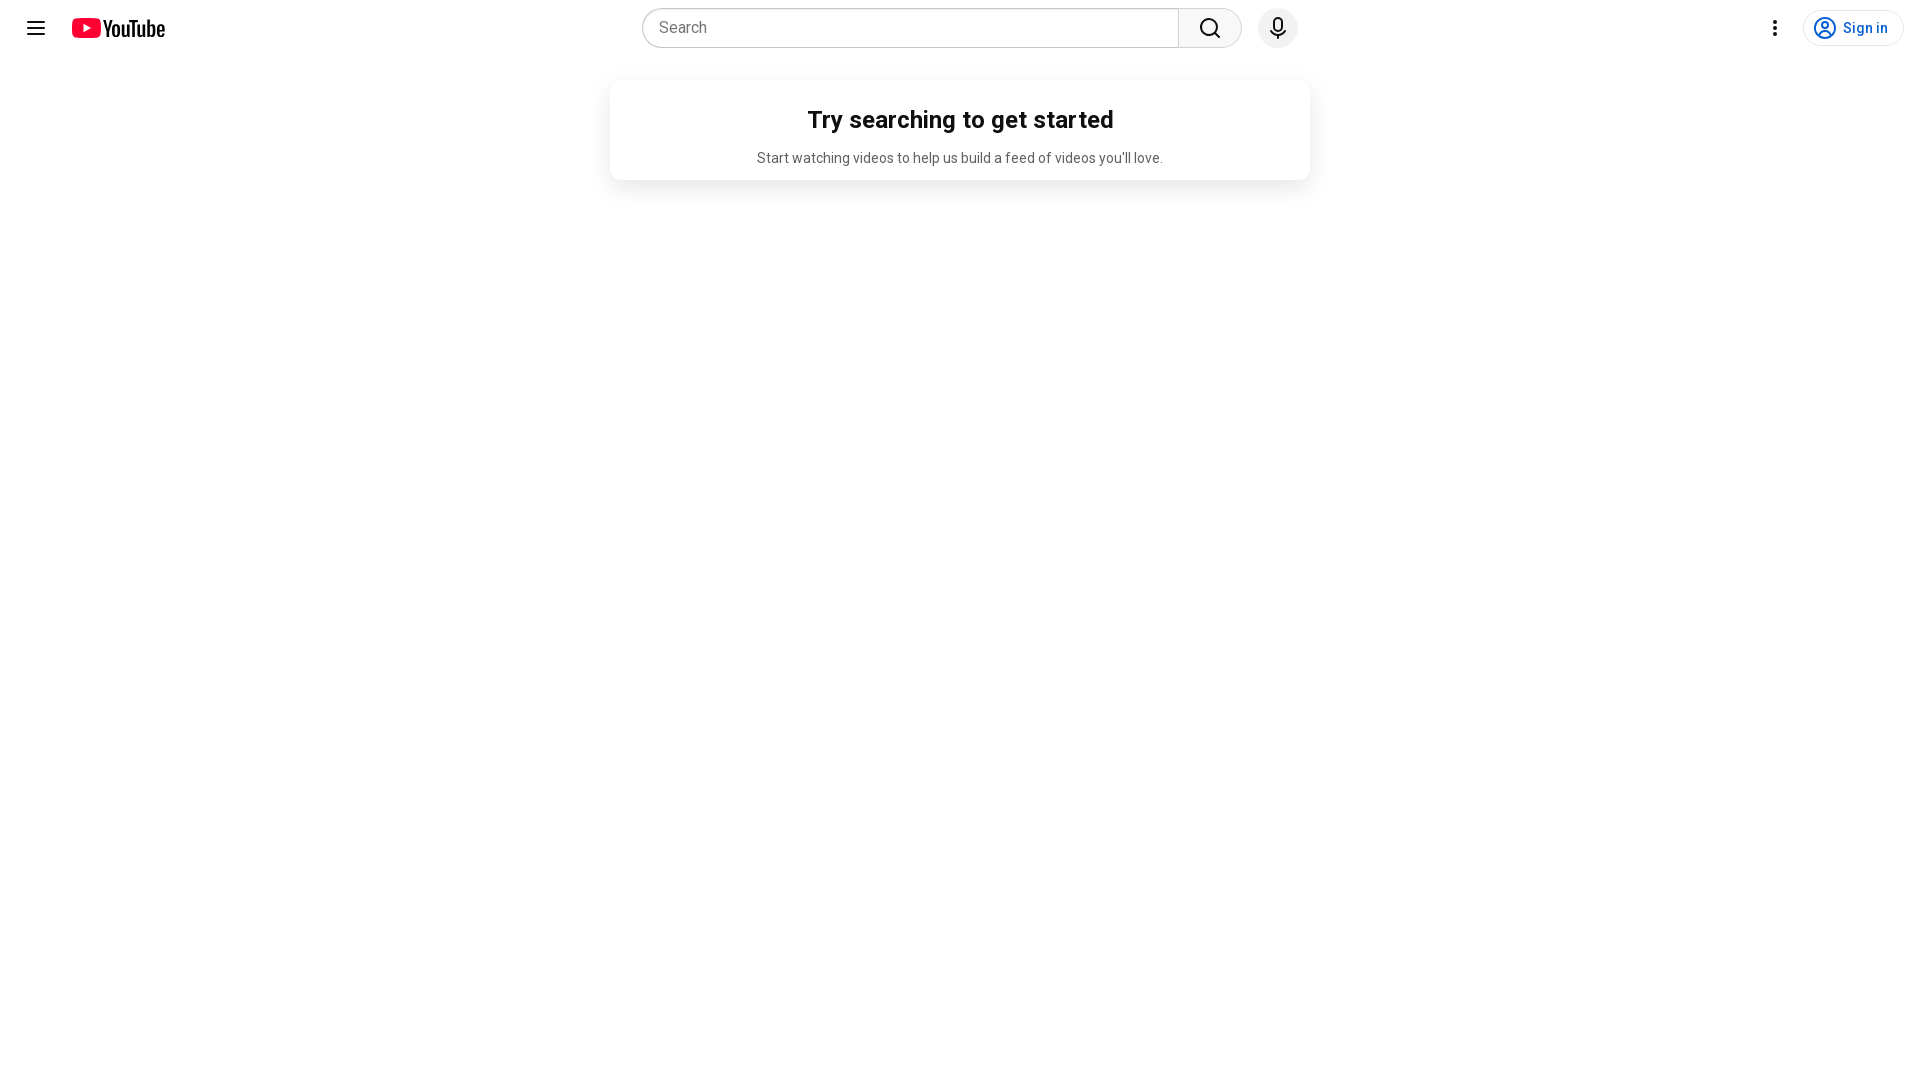

Reloaded YouTube homepage
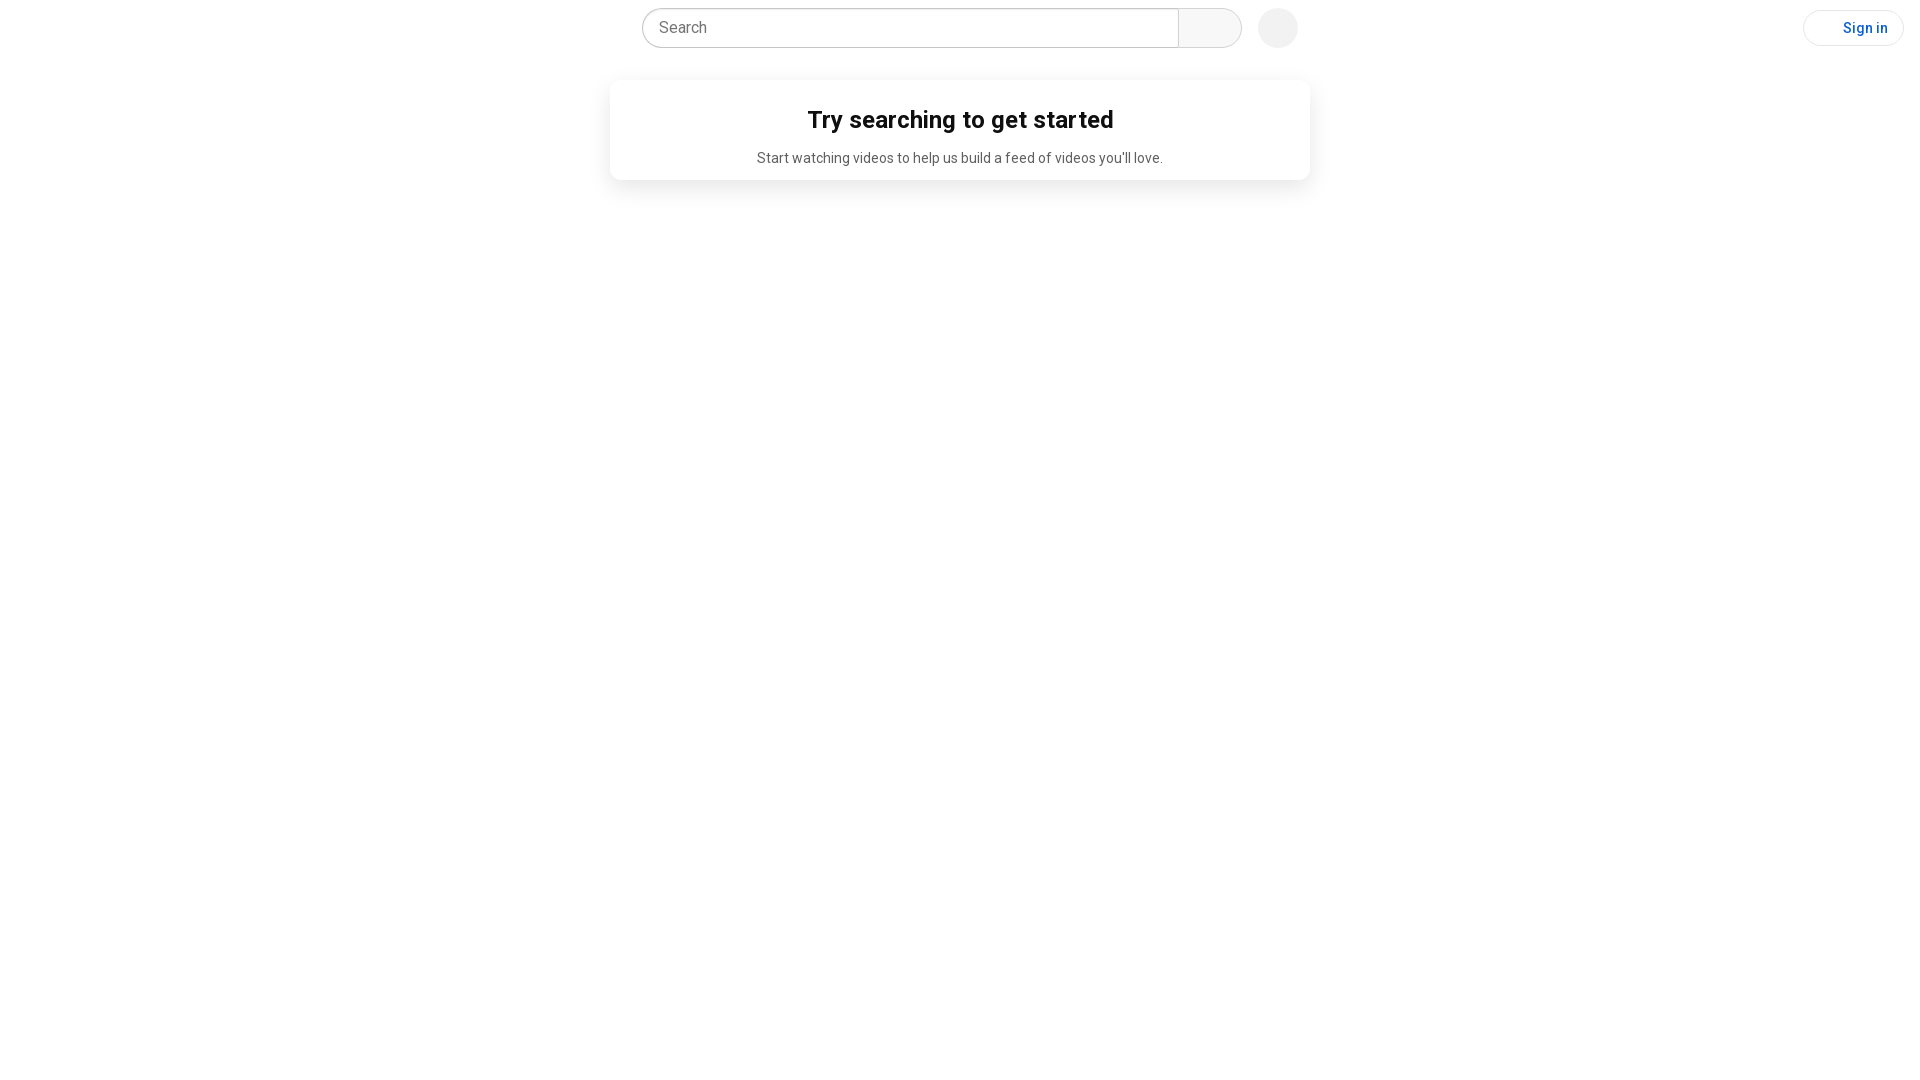

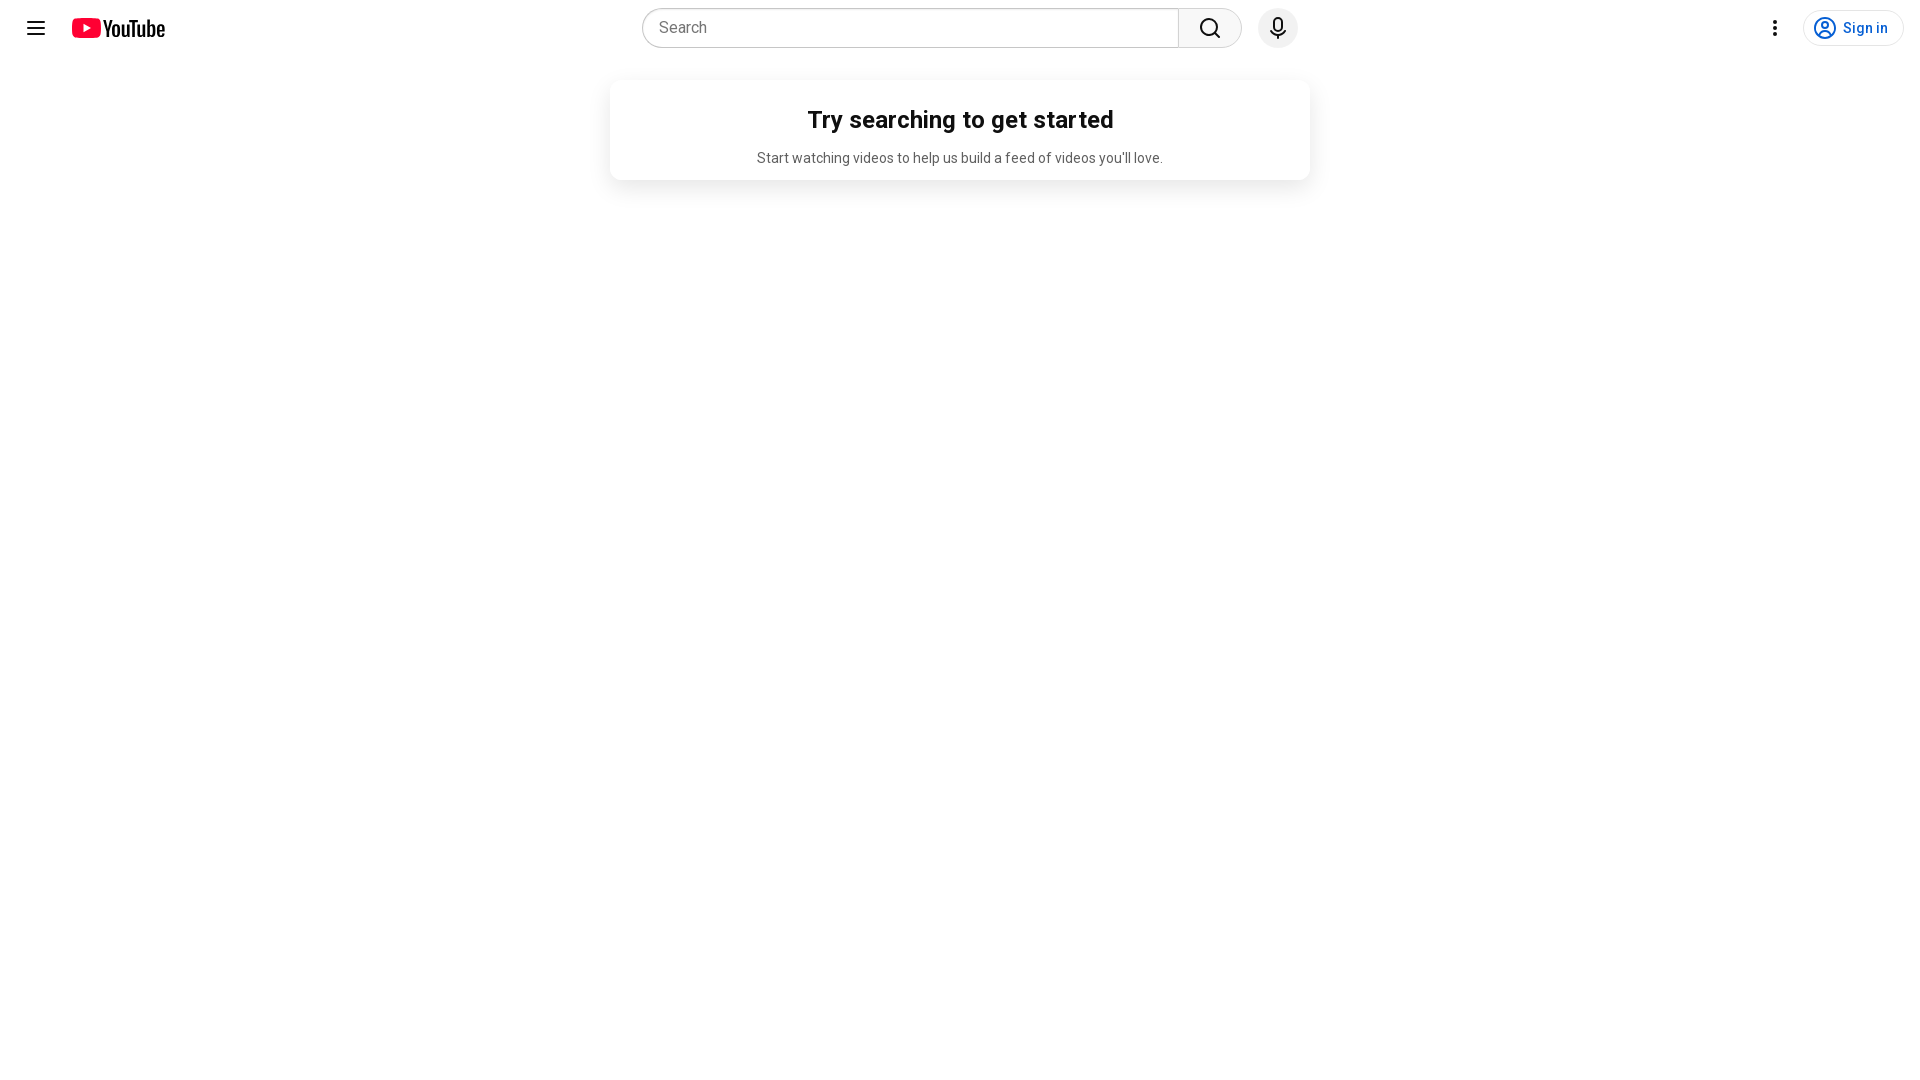